Solves a simple math problem by reading two numbers from the page, calculating their sum, and selecting the result from a dropdown menu

Starting URL: http://suninjuly.github.io/selects1.html

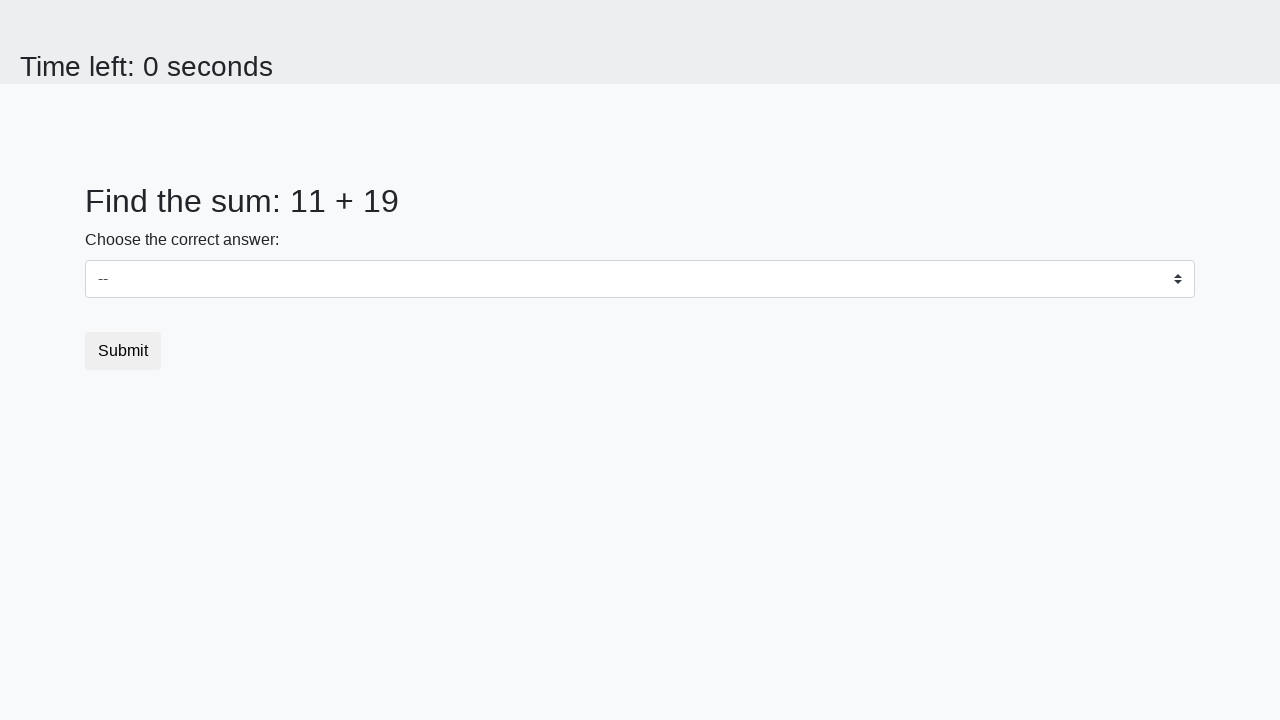

Read first number from page
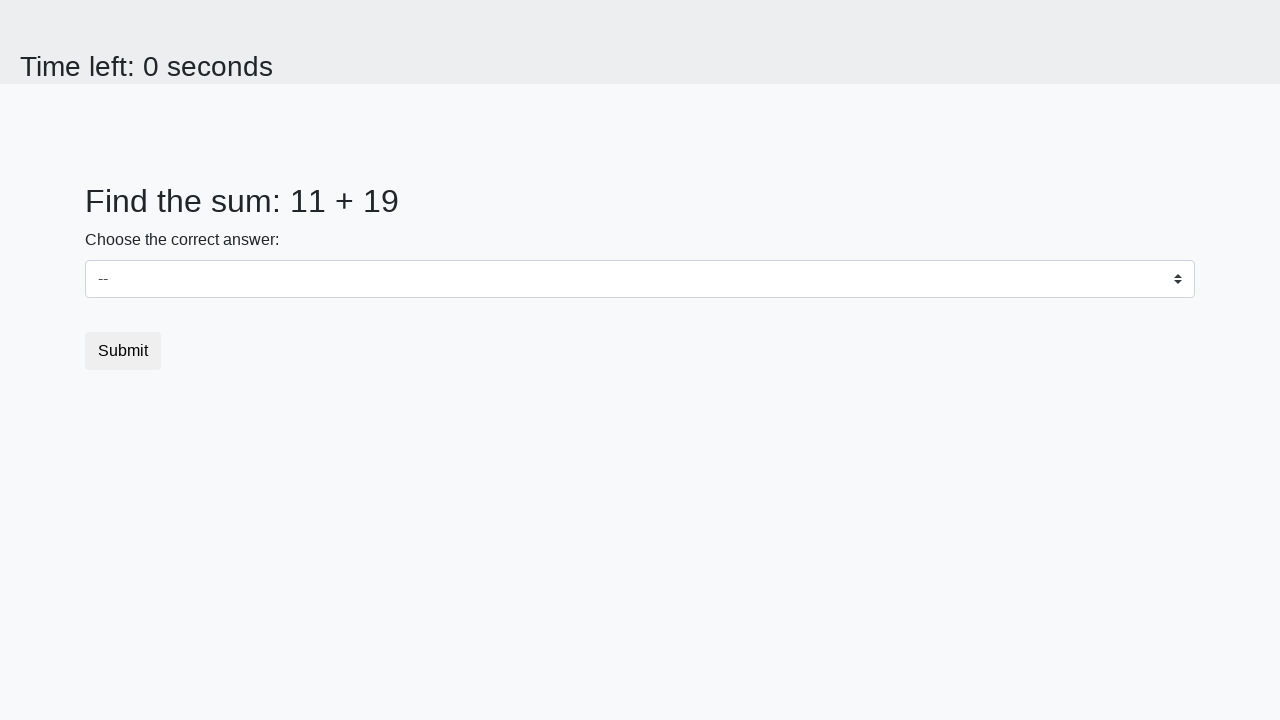

Read second number from page
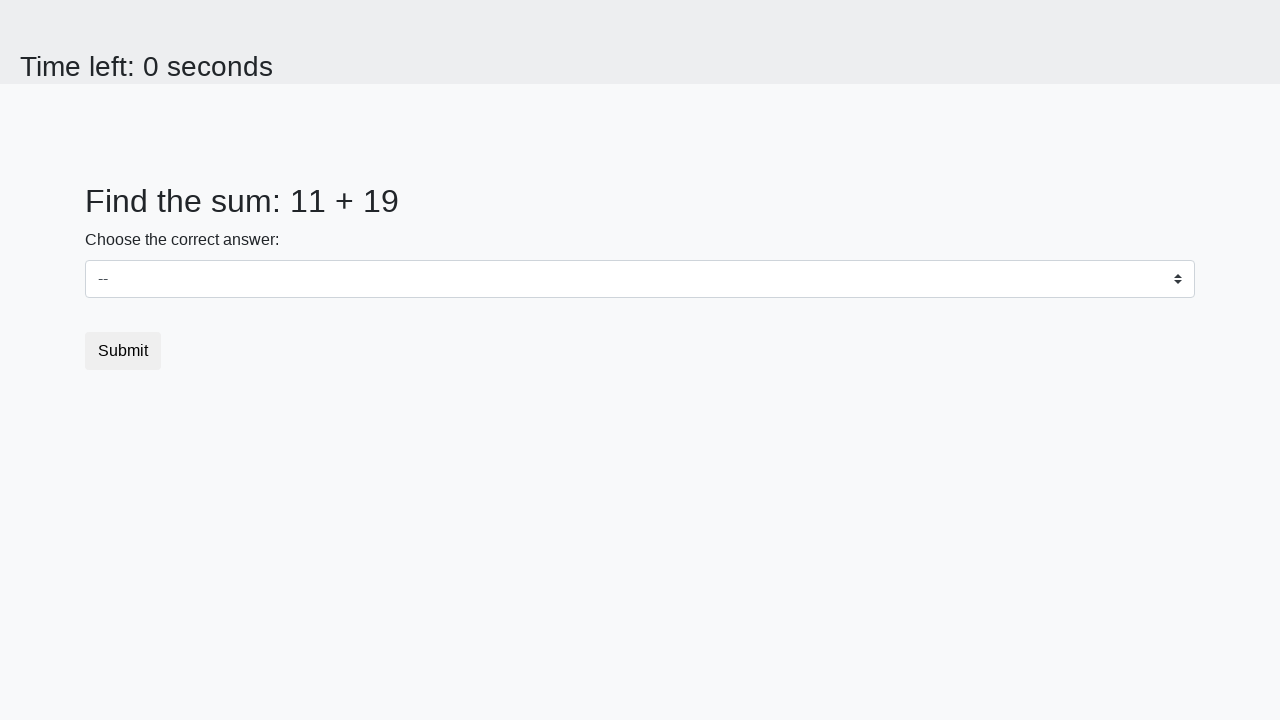

Calculated sum: 11 + 19 = 30
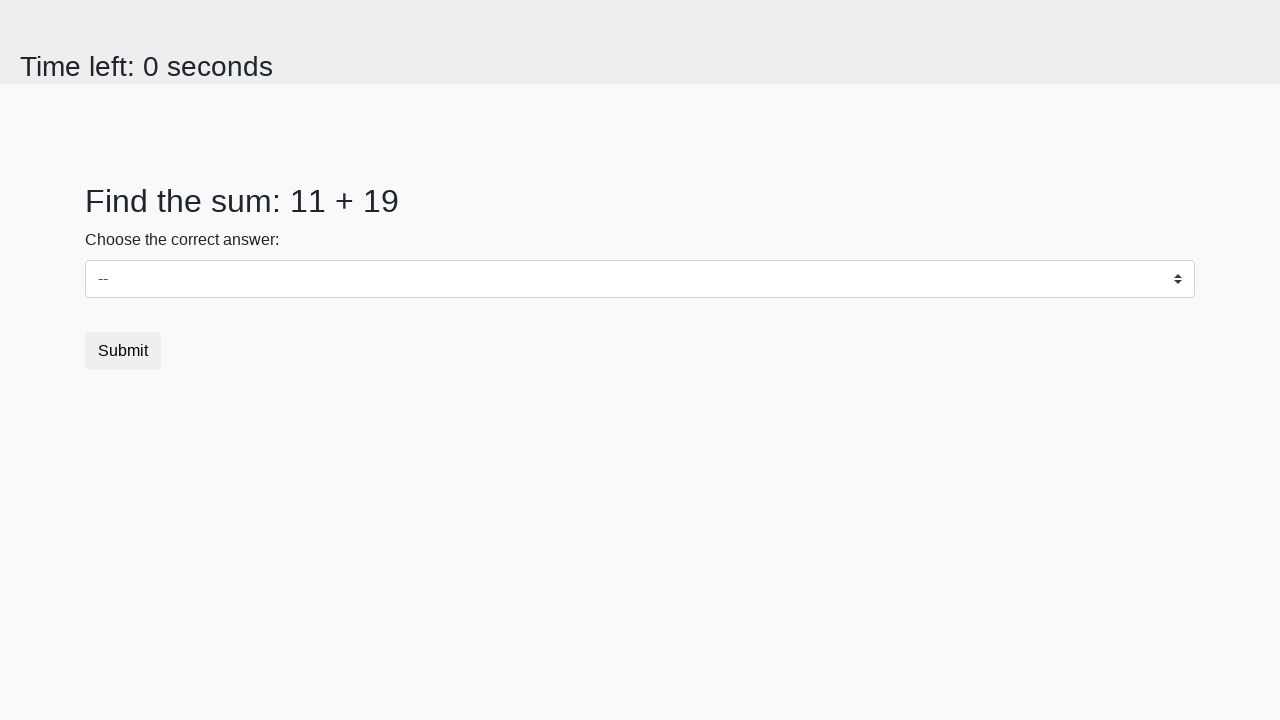

Selected '30' from dropdown menu on #dropdown
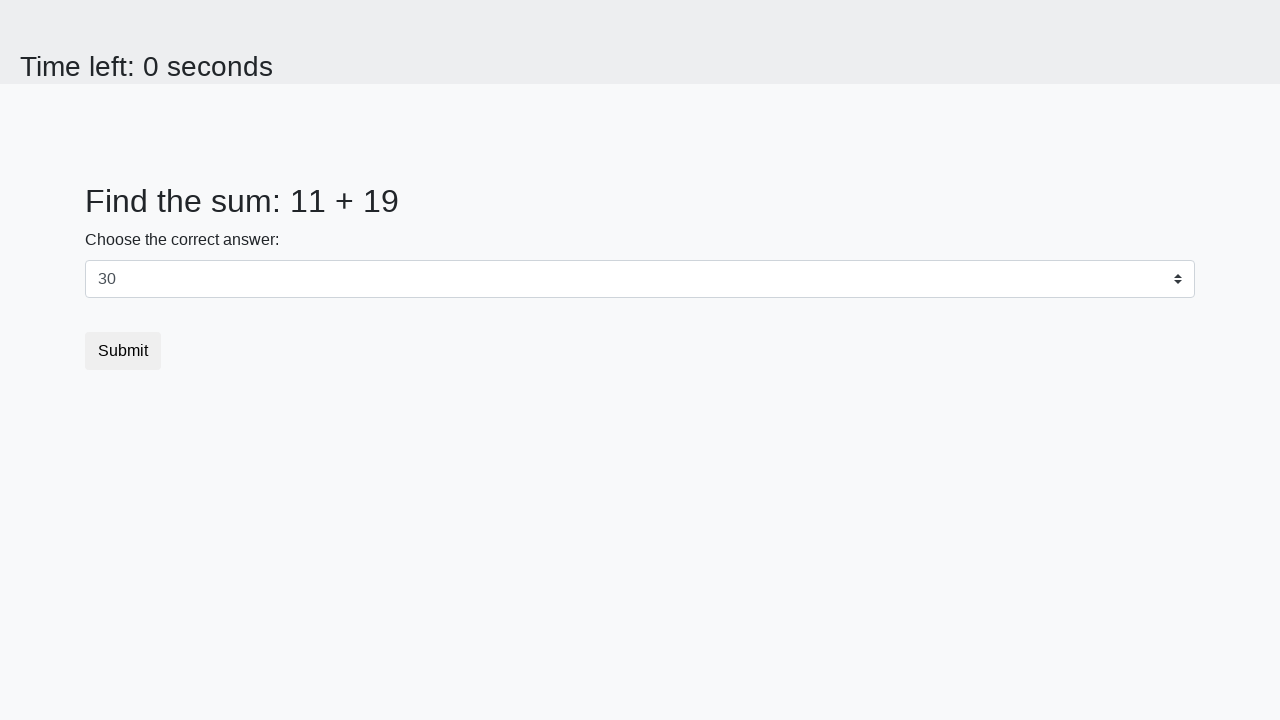

Clicked submit button at (123, 351) on button.btn
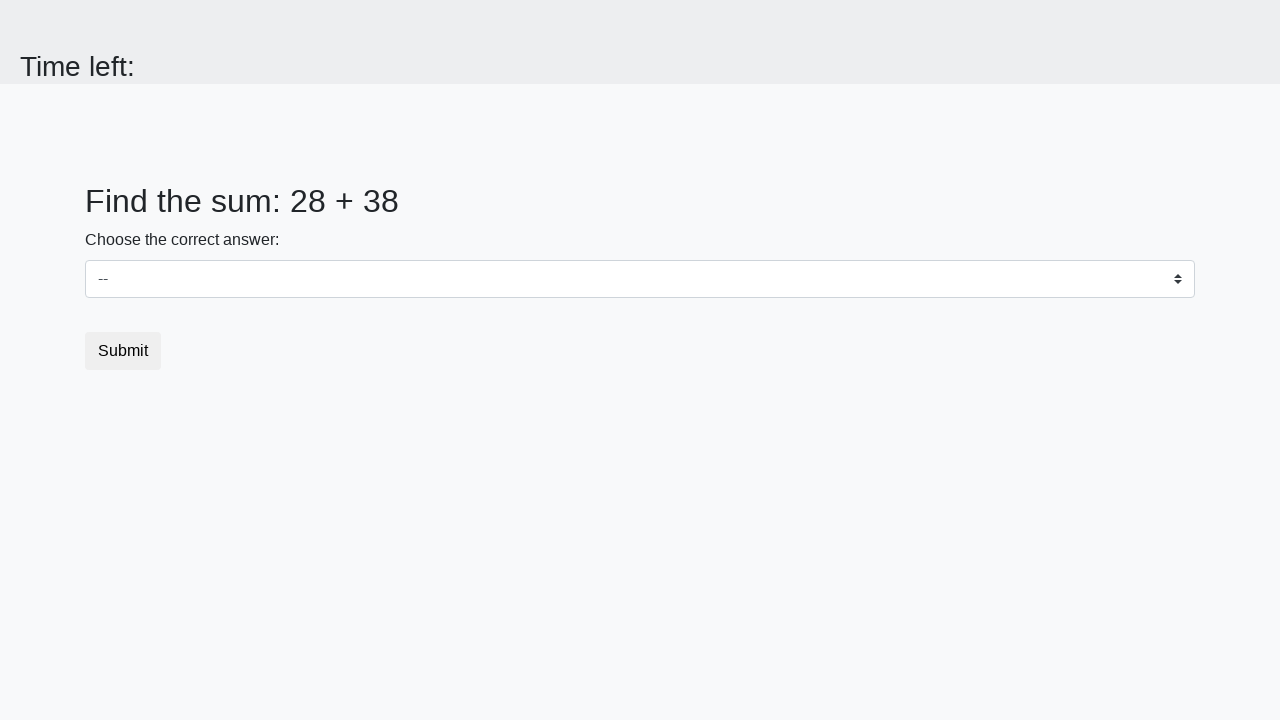

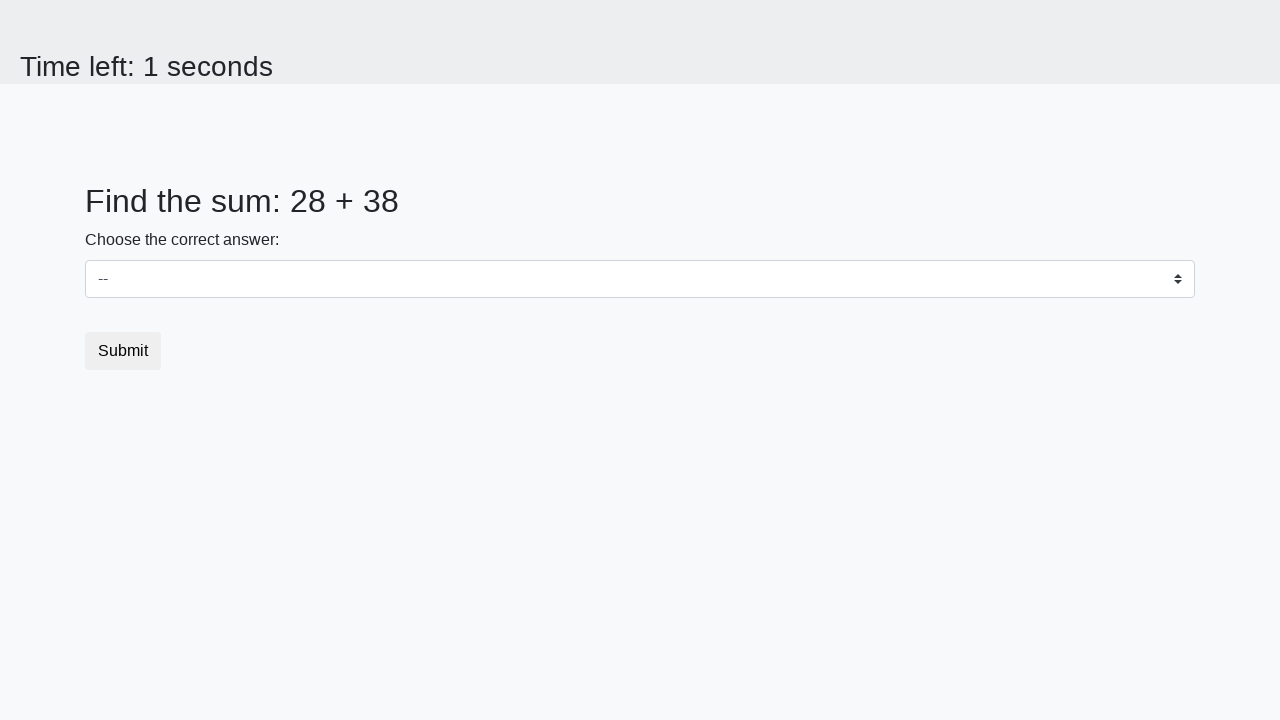